Tests iframe handling and button functionality by switching to an iframe, checking text visibility before and after clicking a button

Starting URL: https://www.w3schools.com/js/tryit.asp?filename=tryjs_myfirst

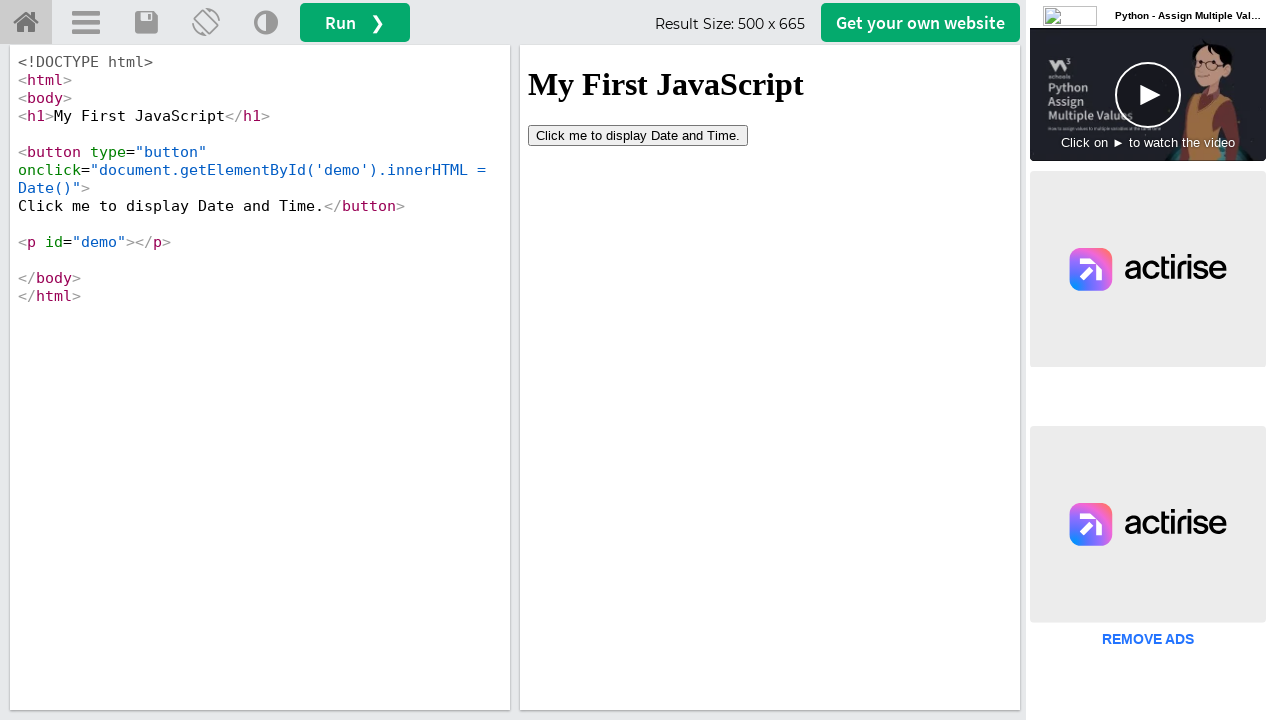

Located iframe#iframeResult for demo content
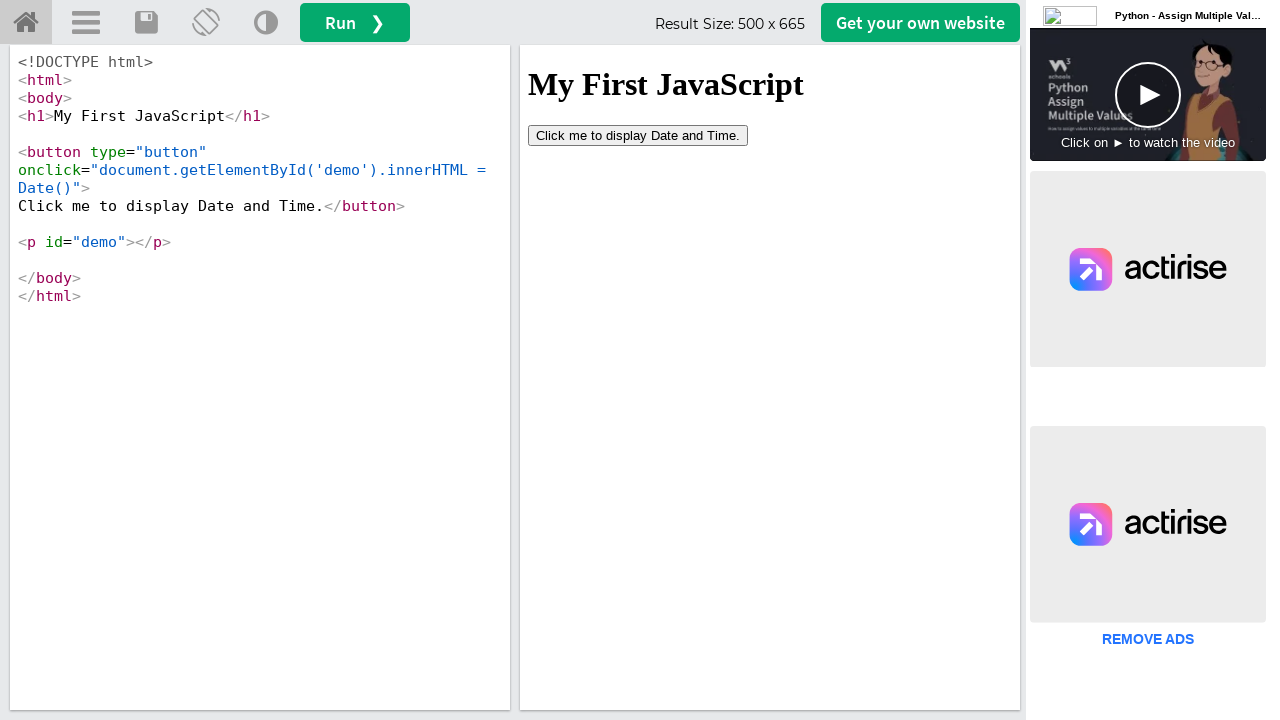

Located demo text element p#demo in iframe
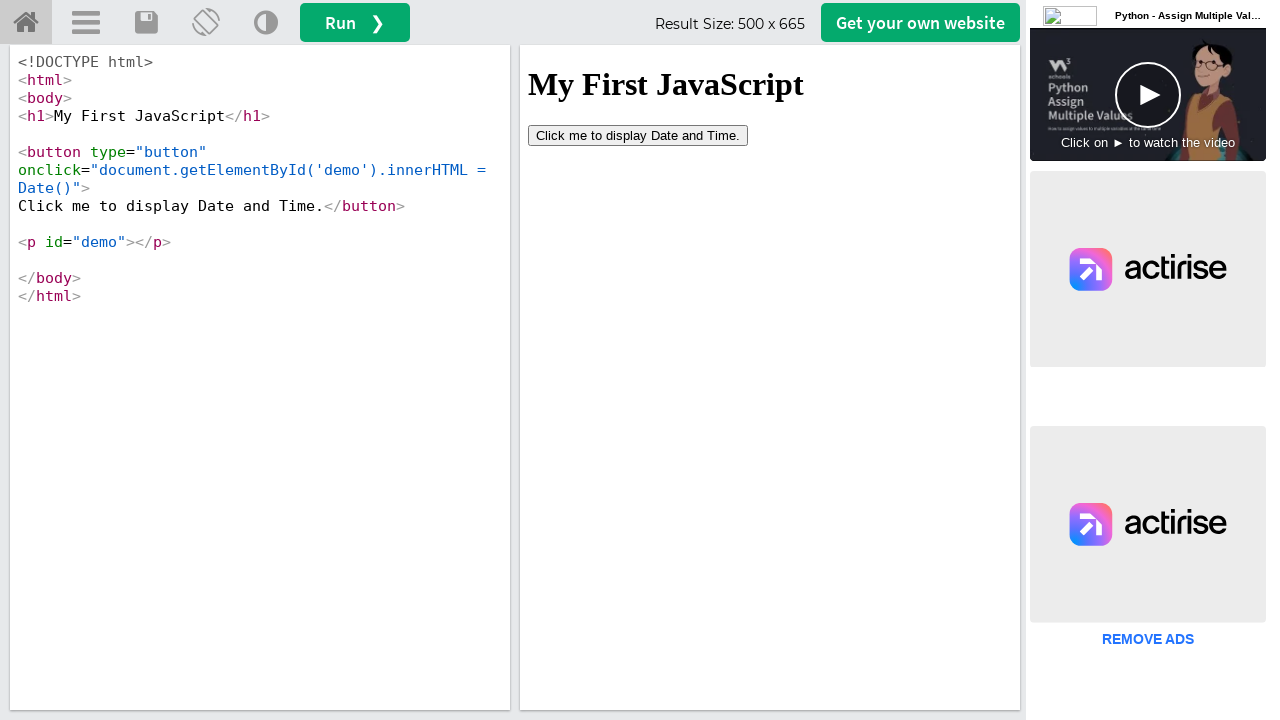

Retrieved initial text content: ''
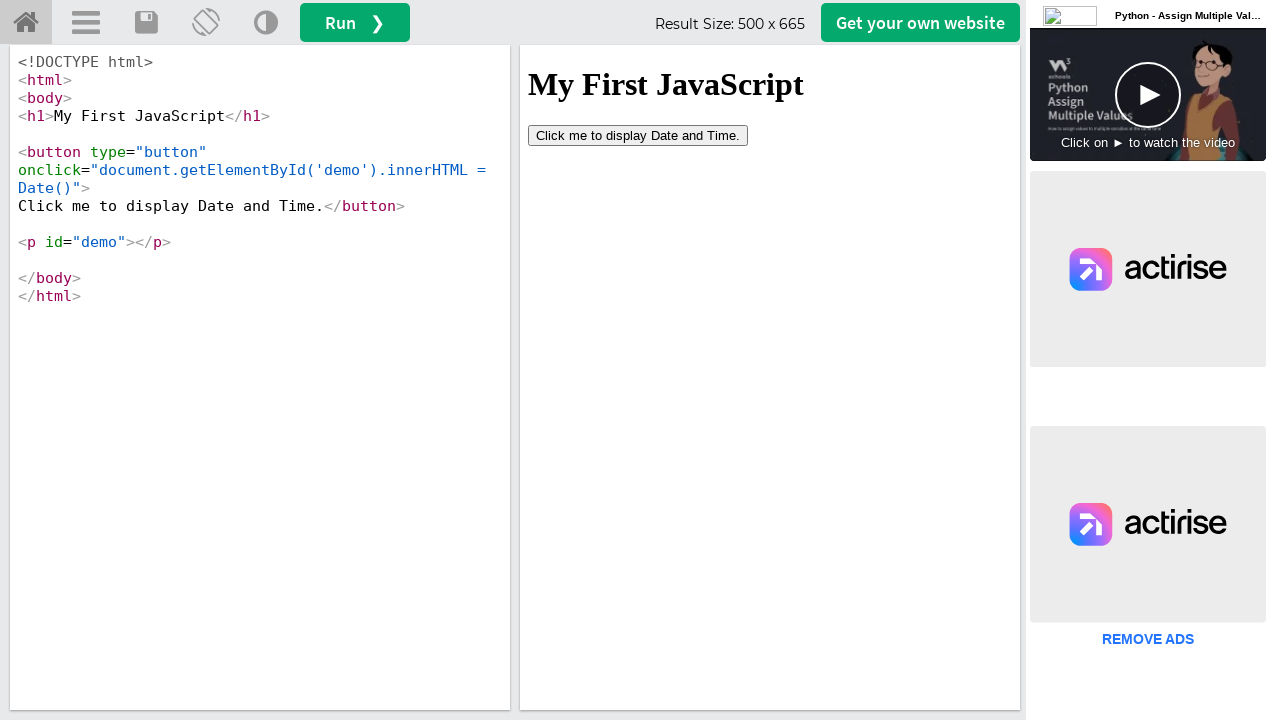

Clicked button in iframe to trigger text display at (638, 135) on iframe#iframeResult >> internal:control=enter-frame >> button[type='button']
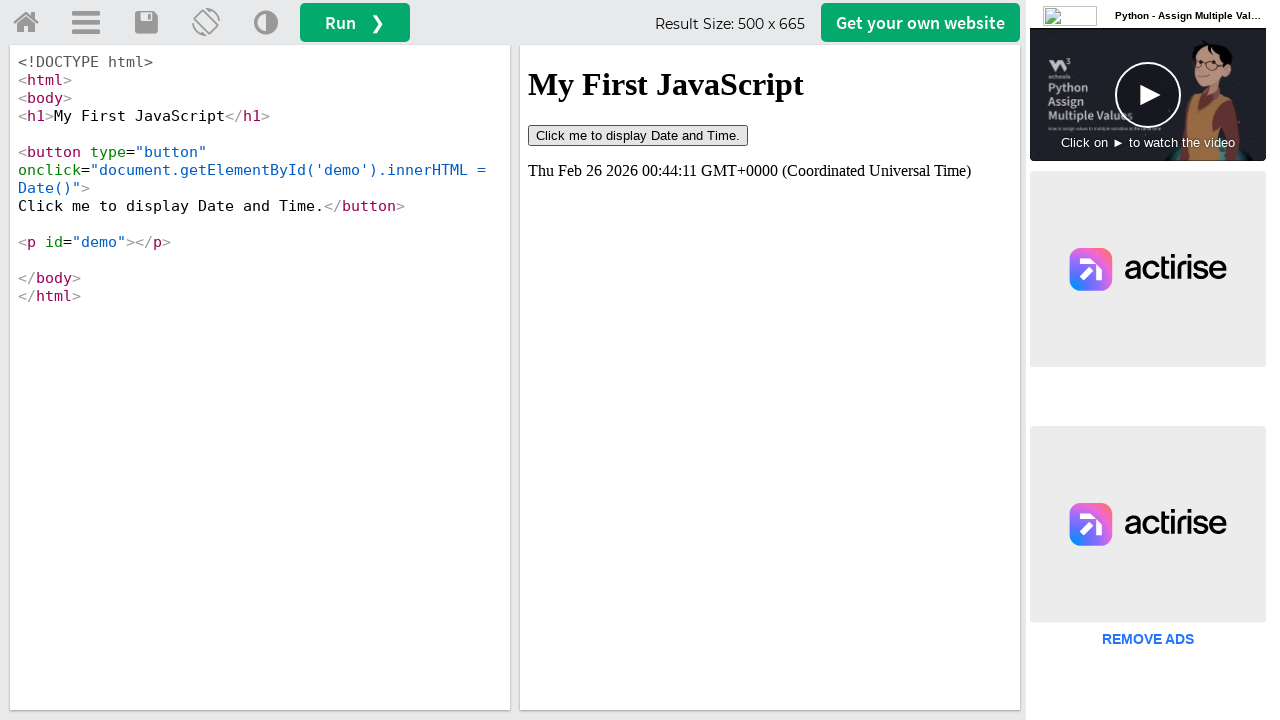

Waited 1000ms for text to appear
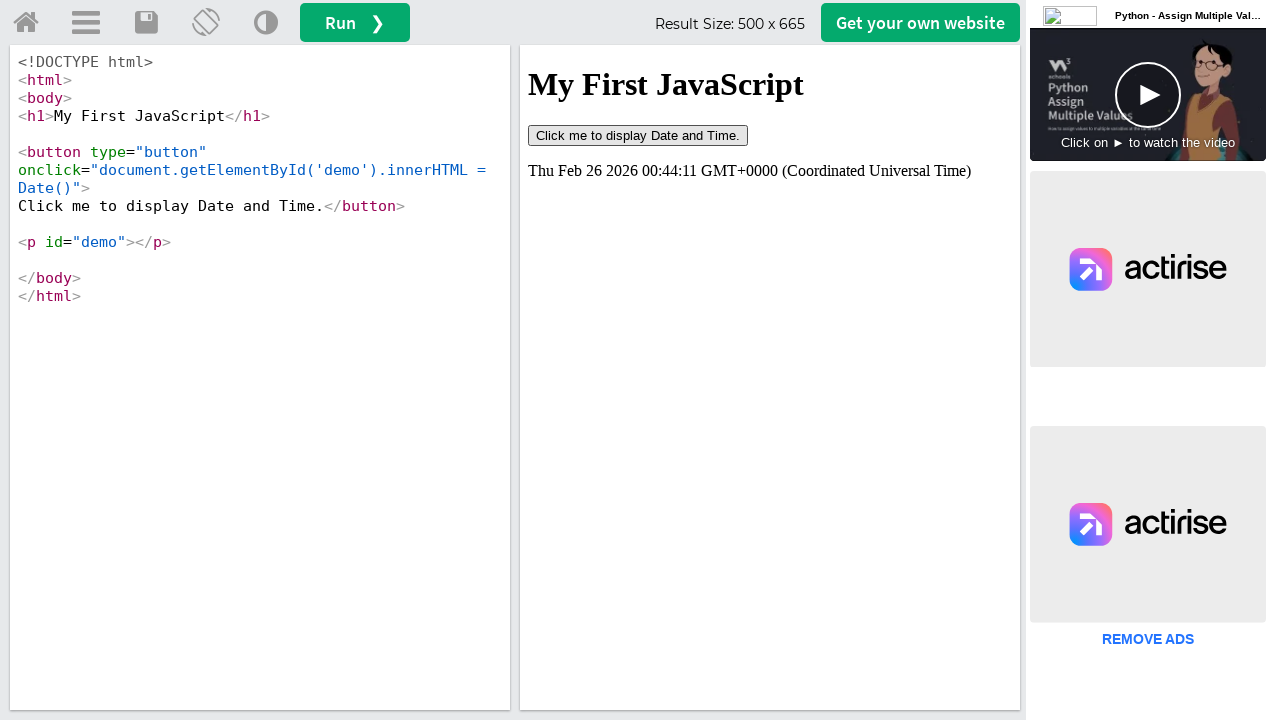

Retrieved final text content: 'Thu Feb 26 2026 00:44:11 GMT+0000 (Coordinated Universal Time)'
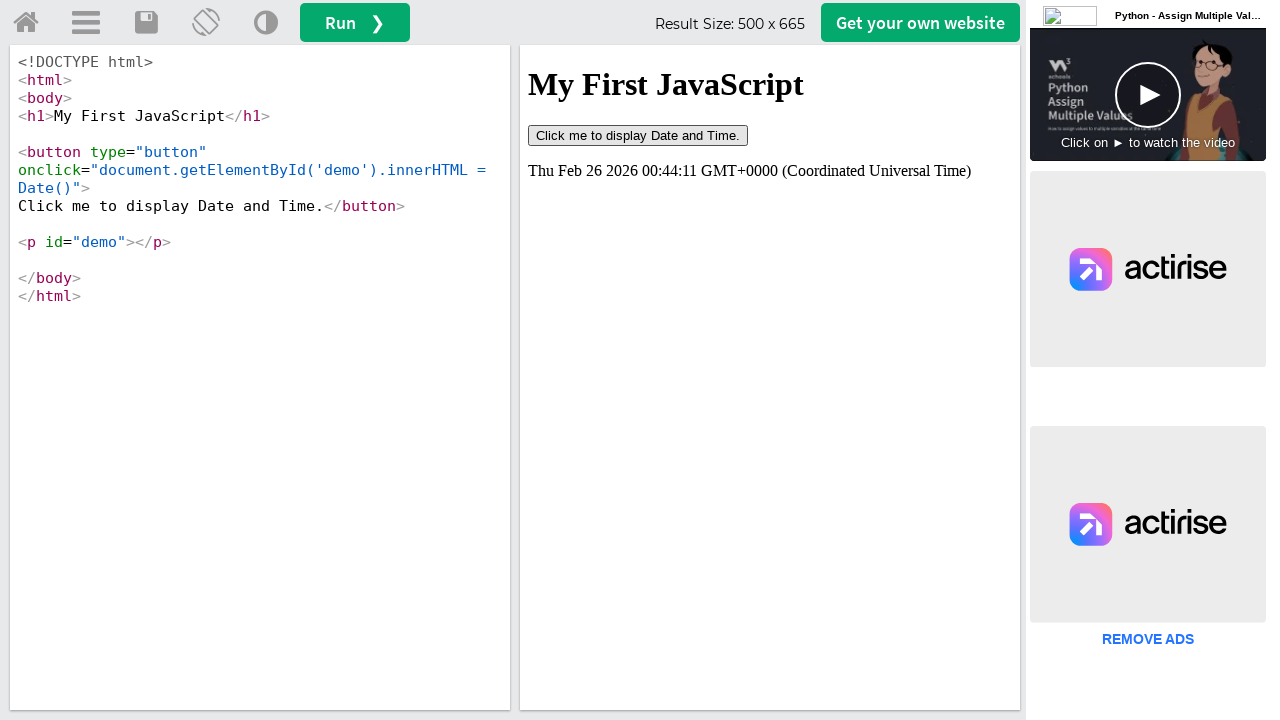

Assertion passed: text changed after button click
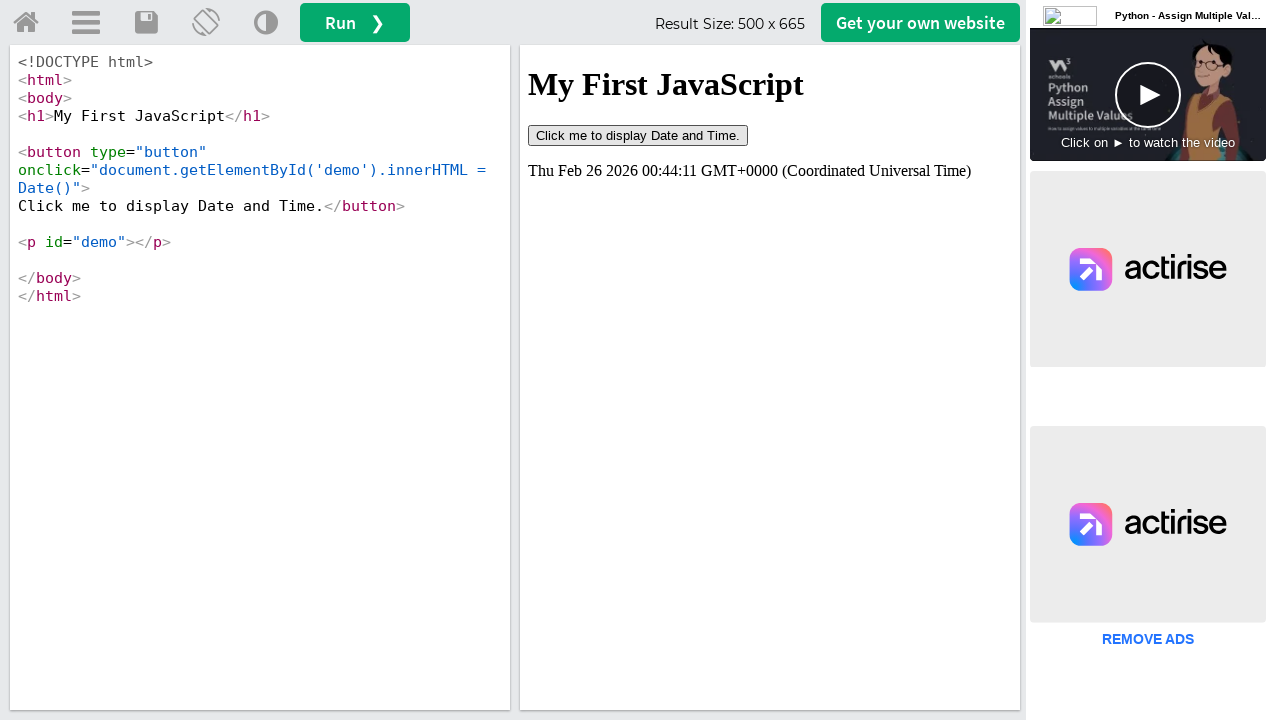

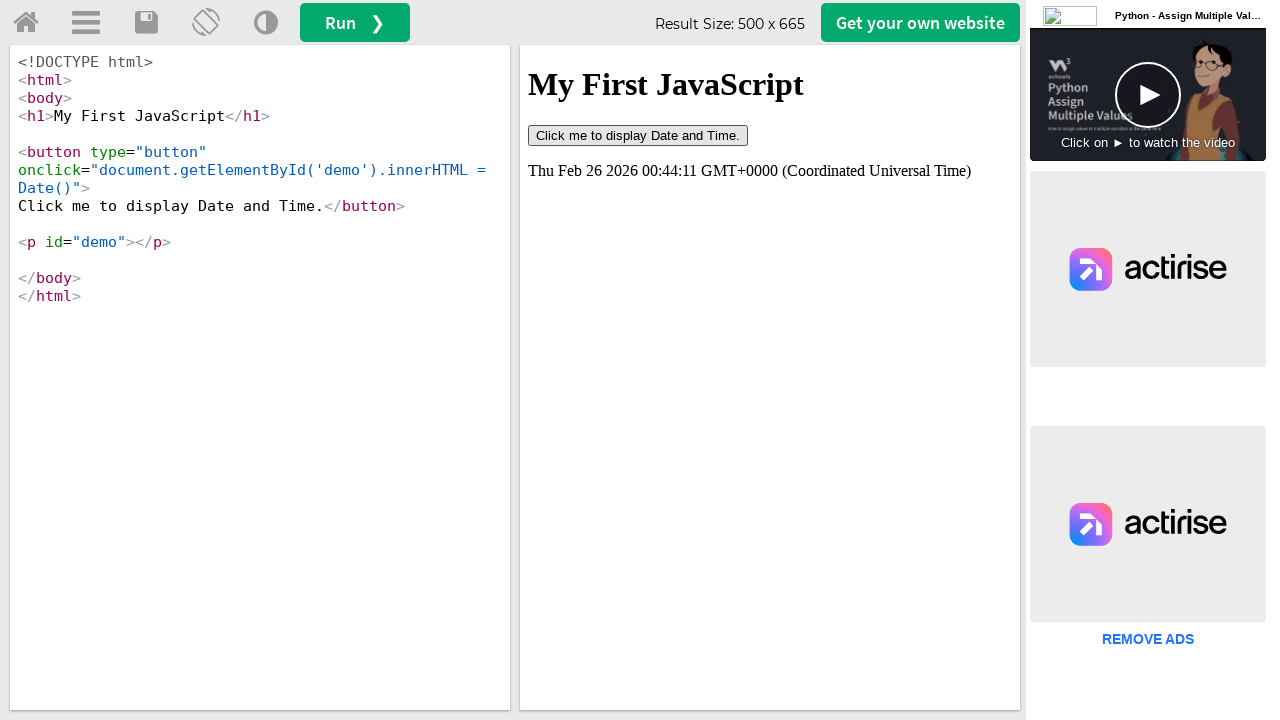